Tests alert functionality by entering a name in a text field, triggering an alert, and accepting it

Starting URL: https://rahulshettyacademy.com/AutomationPractice/

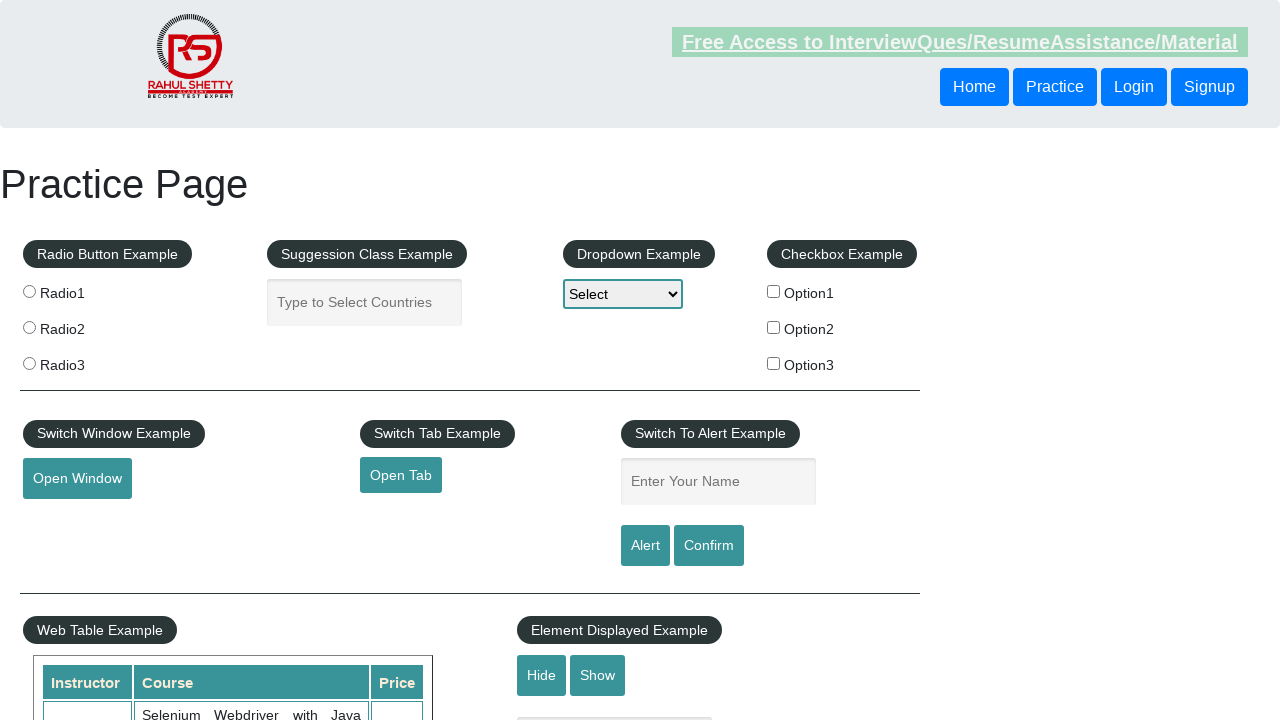

Entered 'Nitish' in the name text field on #name
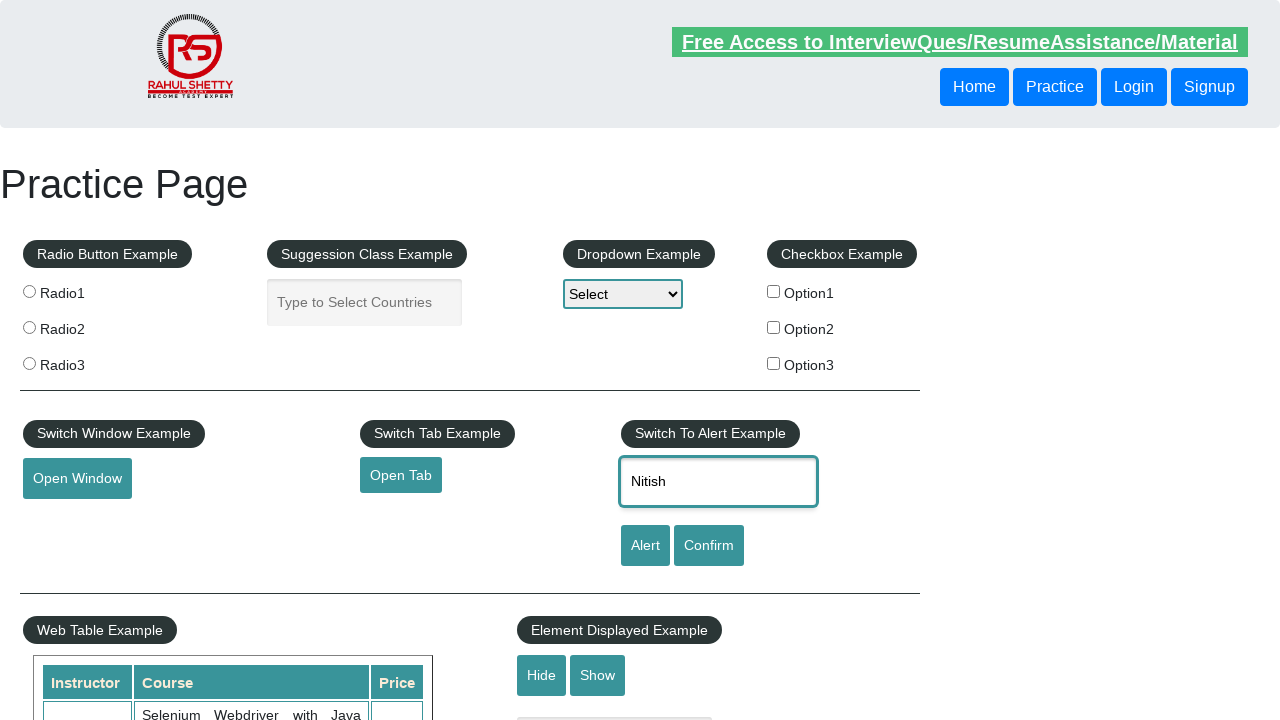

Clicked alert button to trigger alert dialog at (645, 546) on #alertbtn
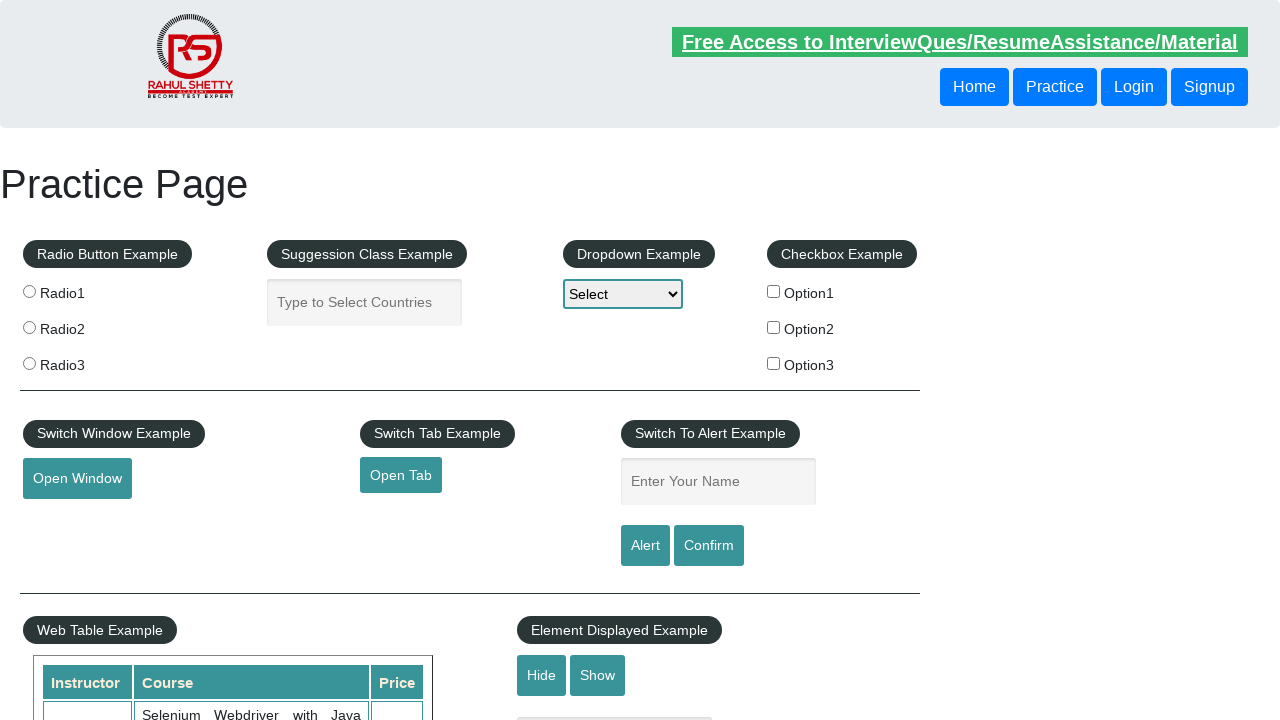

Set up alert handler to accept dialog
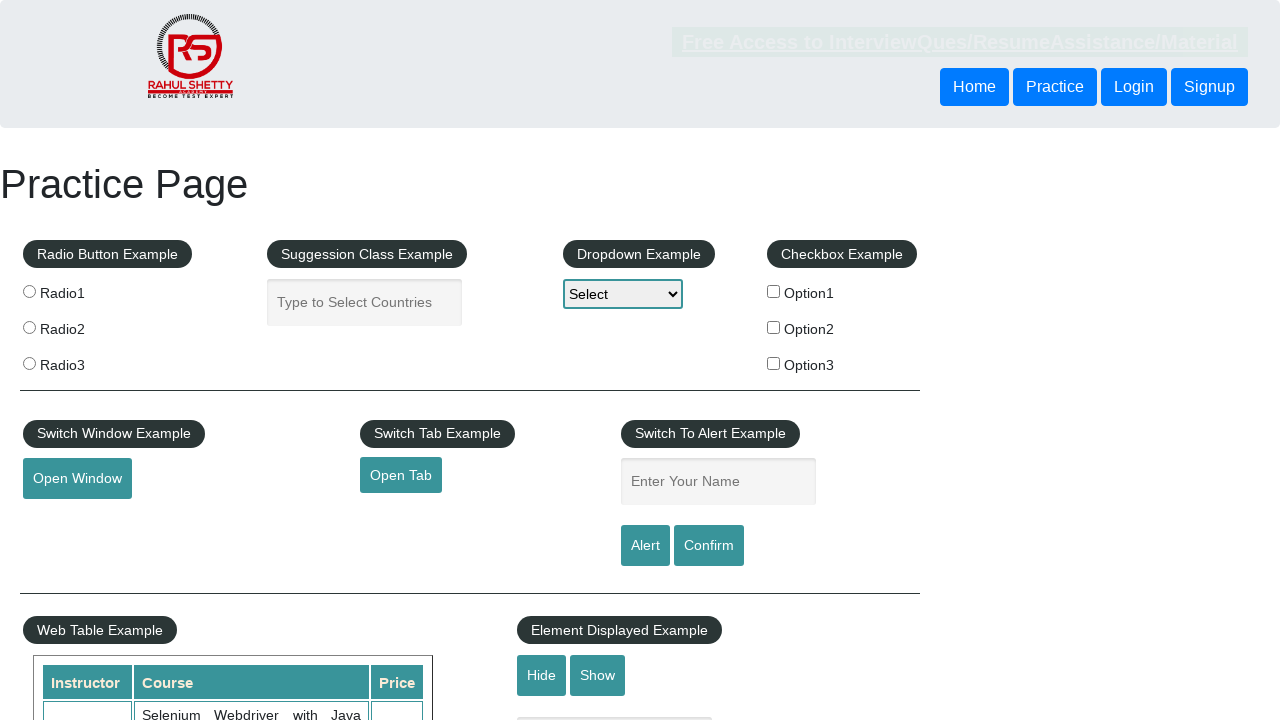

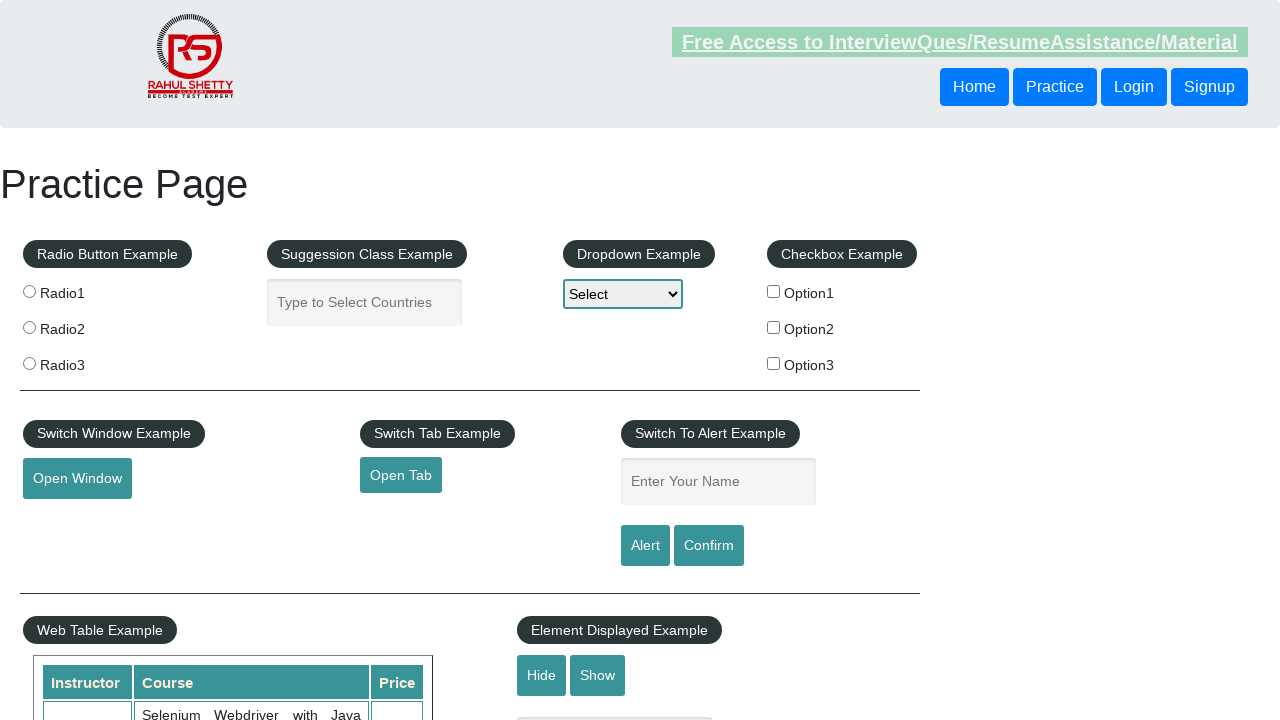